Tests the prompt alert by dismissing without entering a name and verifying the empty value behavior

Starting URL: https://test-with-me-app.vercel.app/learning/web-elements/alerts

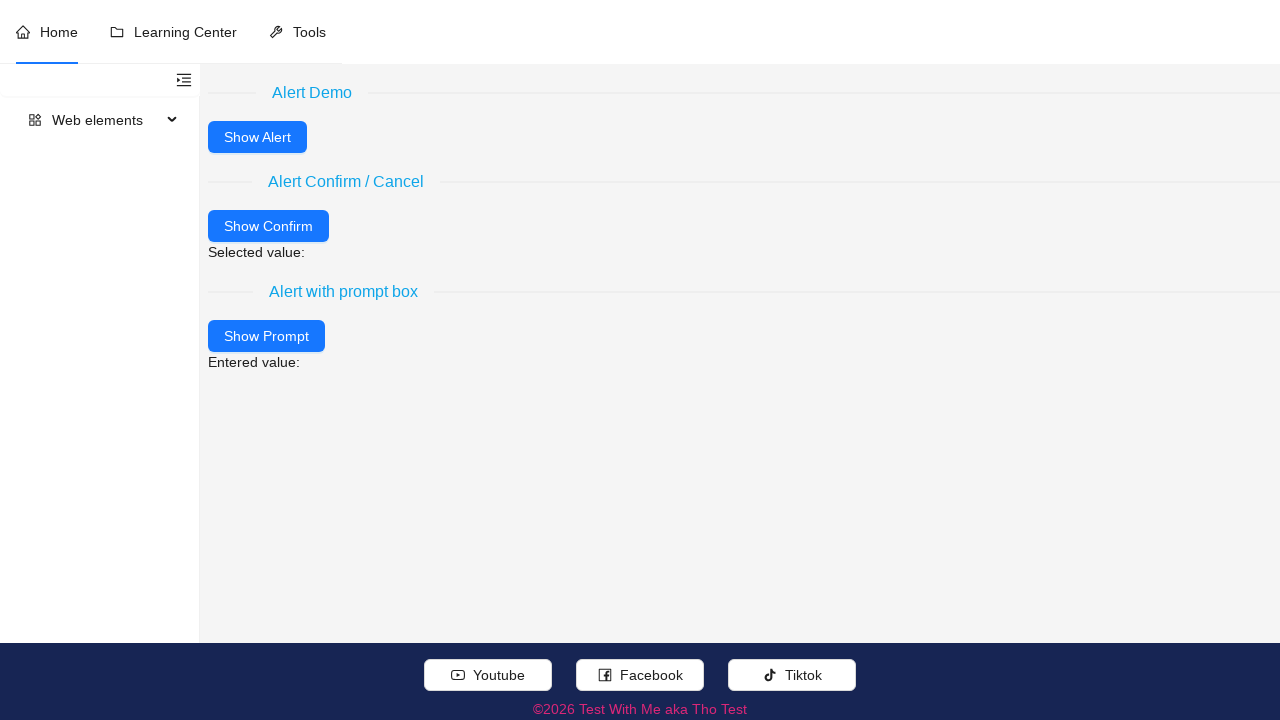

Set up dialog handler to dismiss prompts without entering text
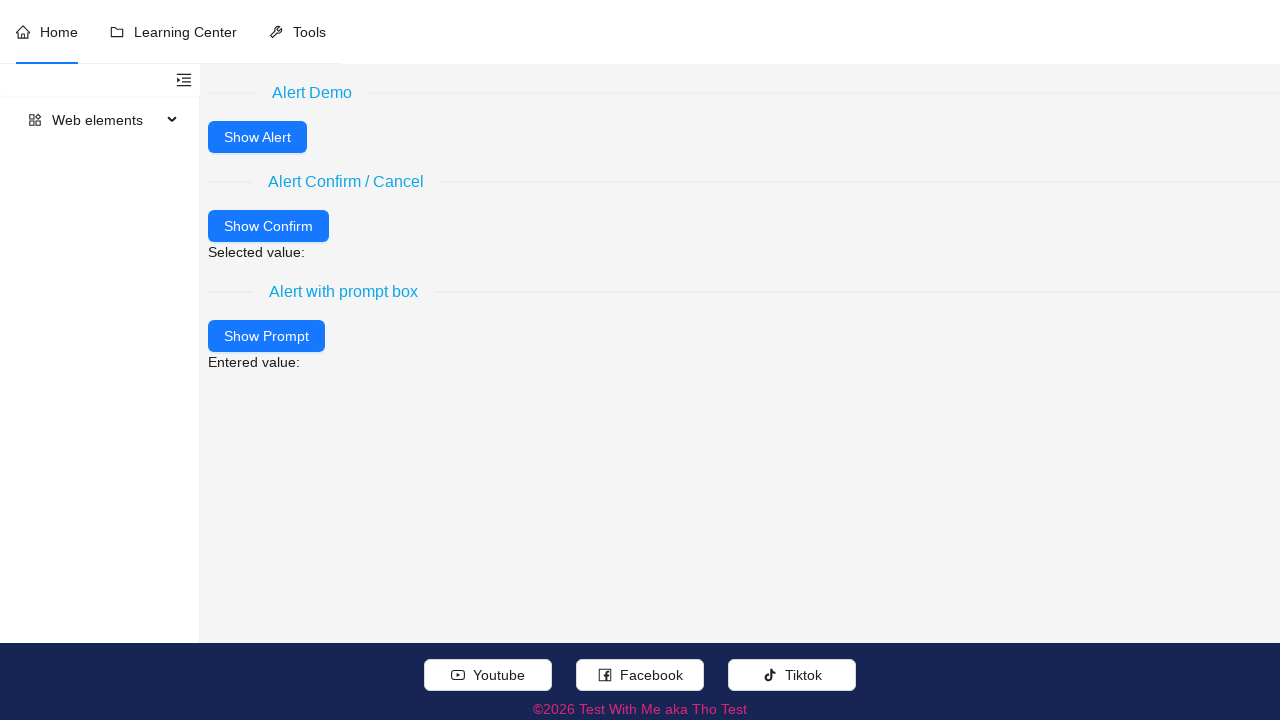

Clicked the 'Alert with prompt box' button to trigger prompt dialog at (266, 336) on (//div[.//text()[normalize-space()='Alert with prompt box']]/following-sibling::
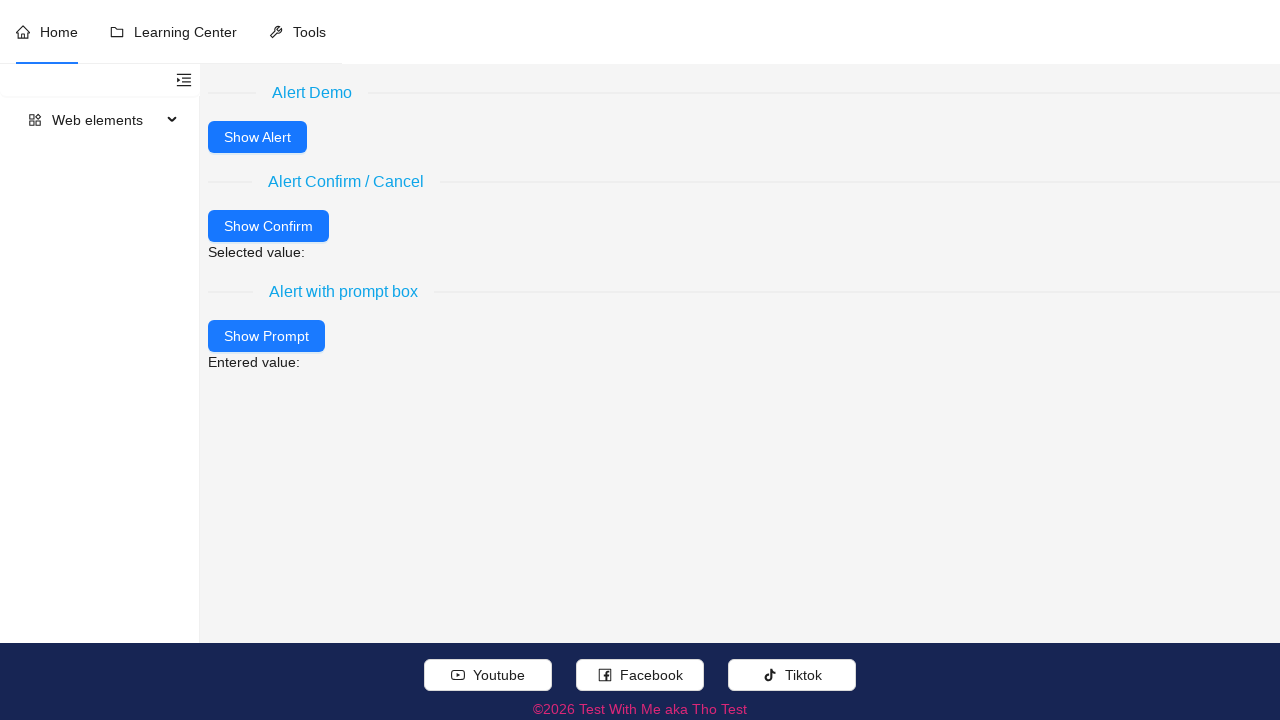

Verified that 'Entered value:' label appeared after dismissing prompt without entering name
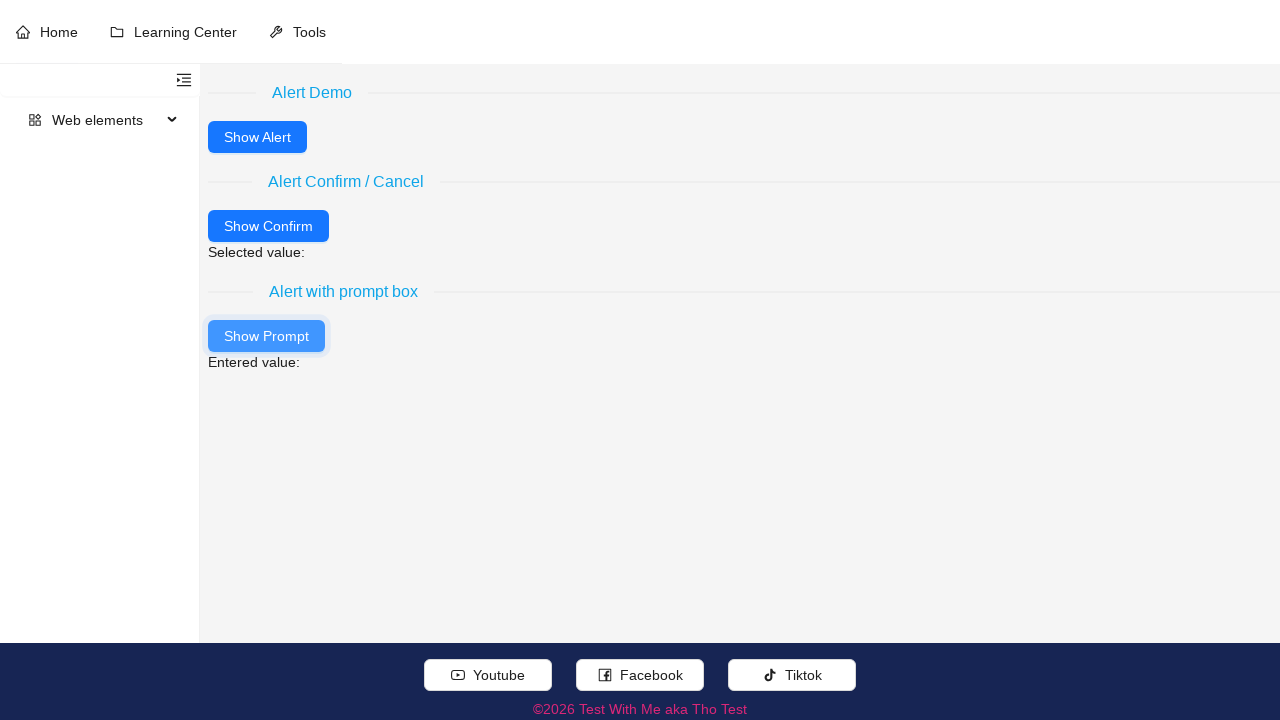

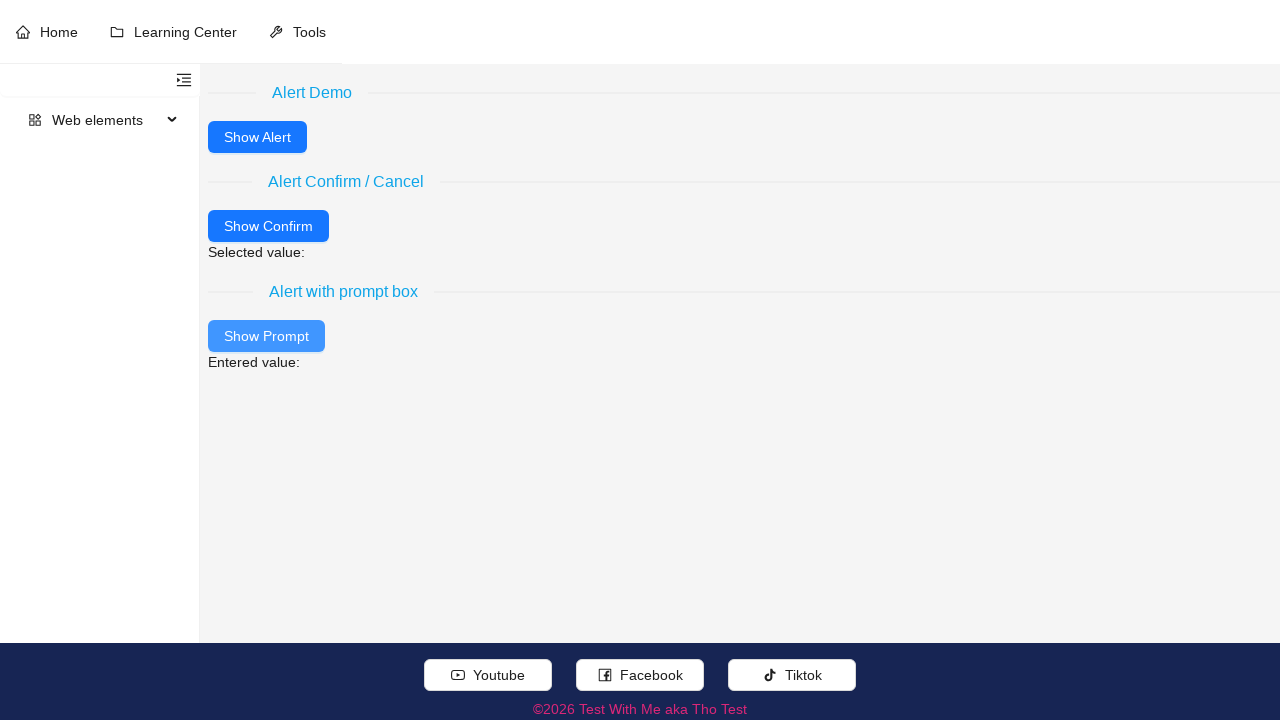